Tests progress bar functionality by clicking the Start button, monitoring the progress until it reaches at least 40%, then clicking Stop to verify the progress bar interaction works correctly.

Starting URL: http://uitestingplayground.com/progressbar

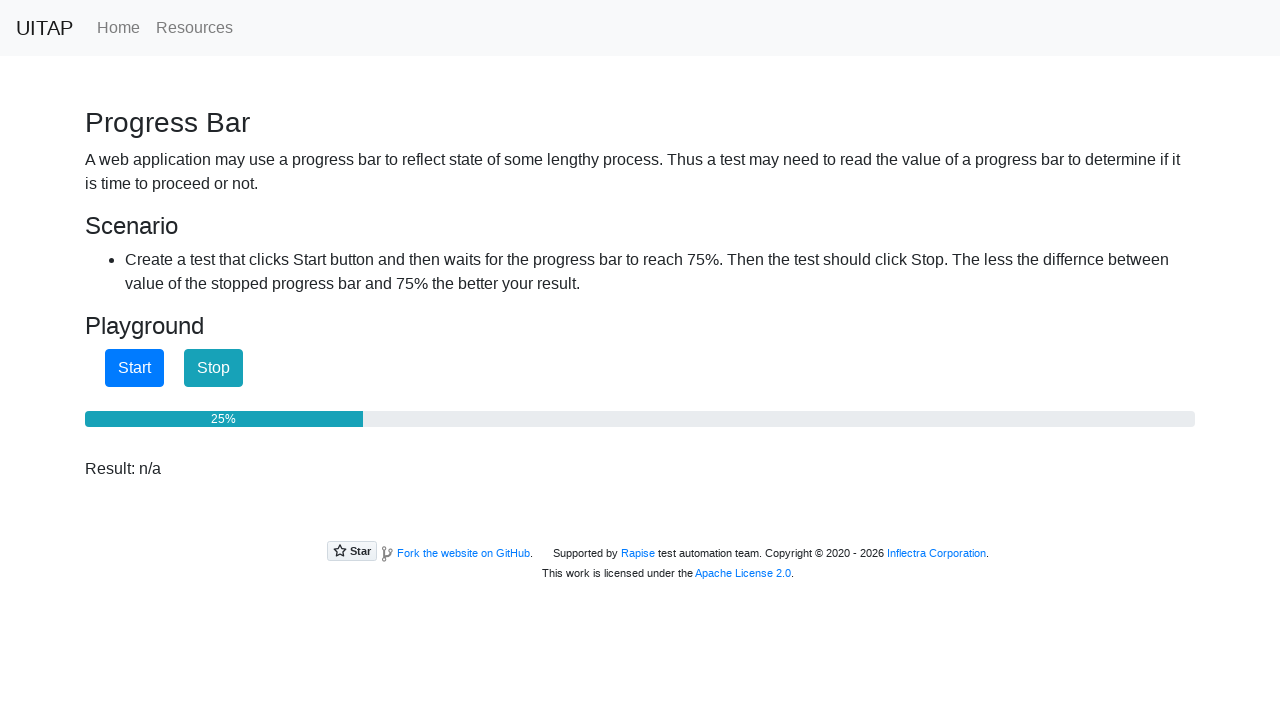

Located progress bar element
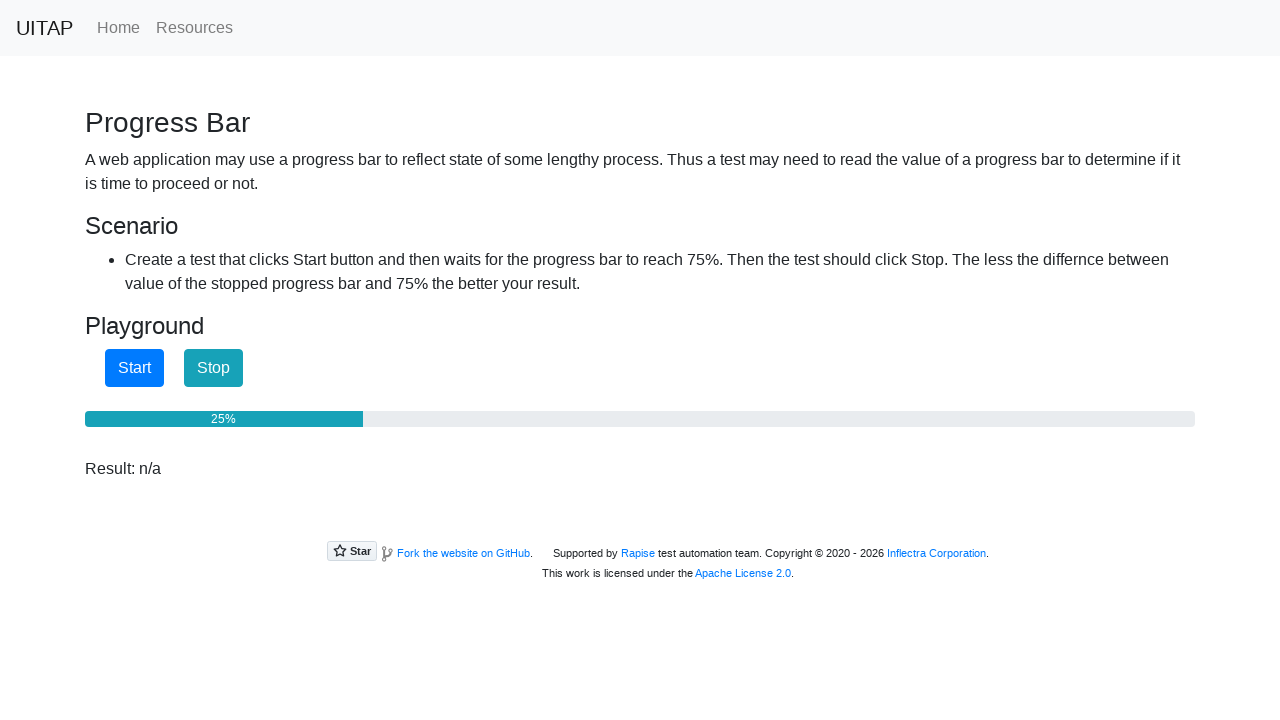

Located Start button
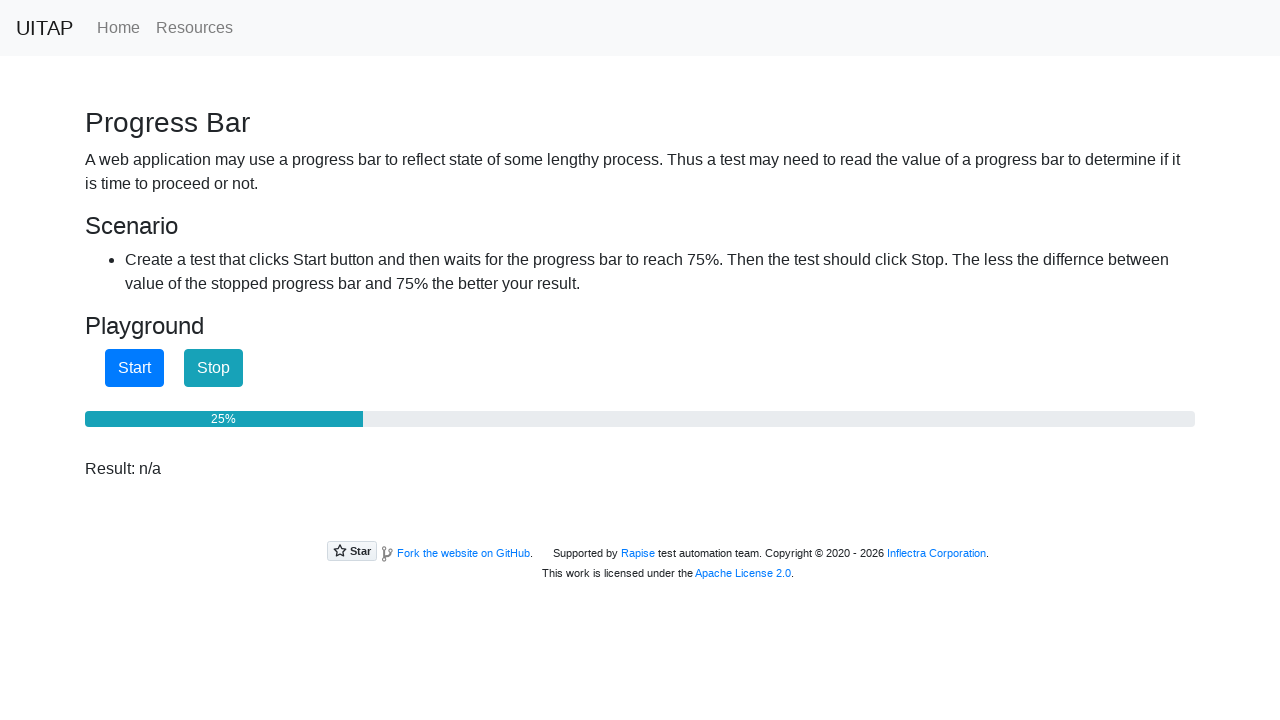

Located Stop button
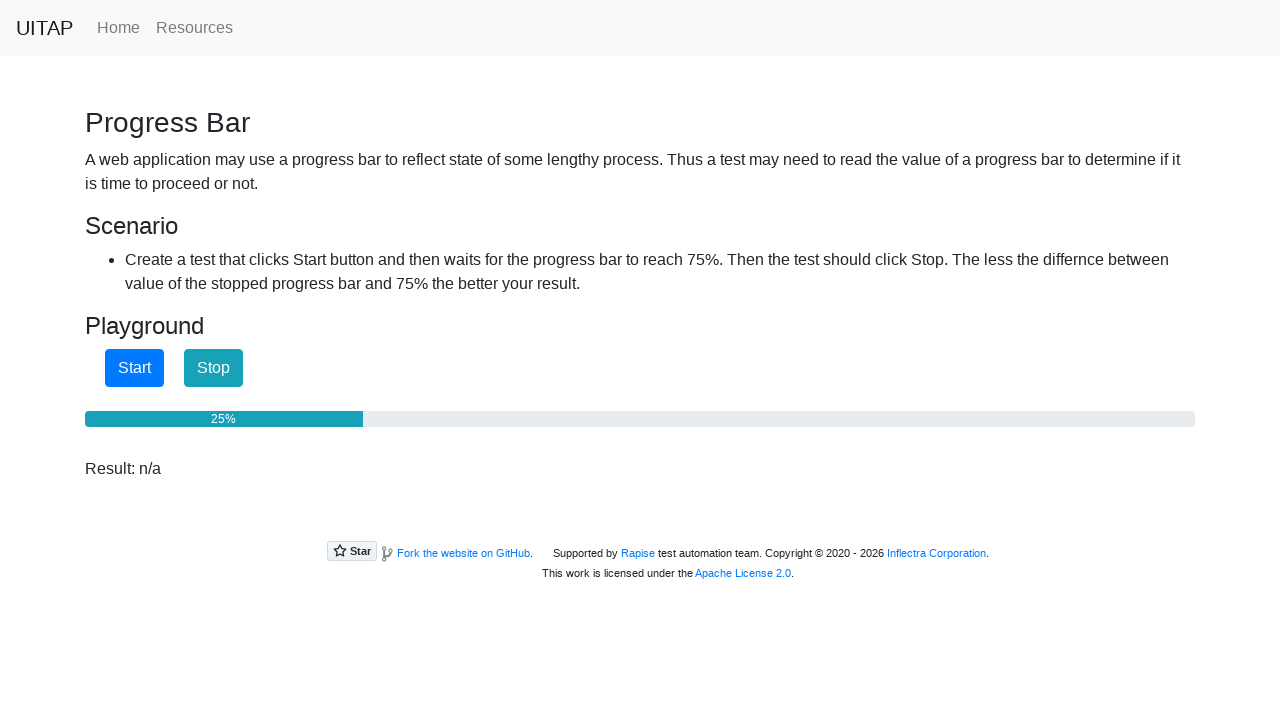

Clicked Start button to begin progress at (134, 368) on internal:role=button[name="Start"i]
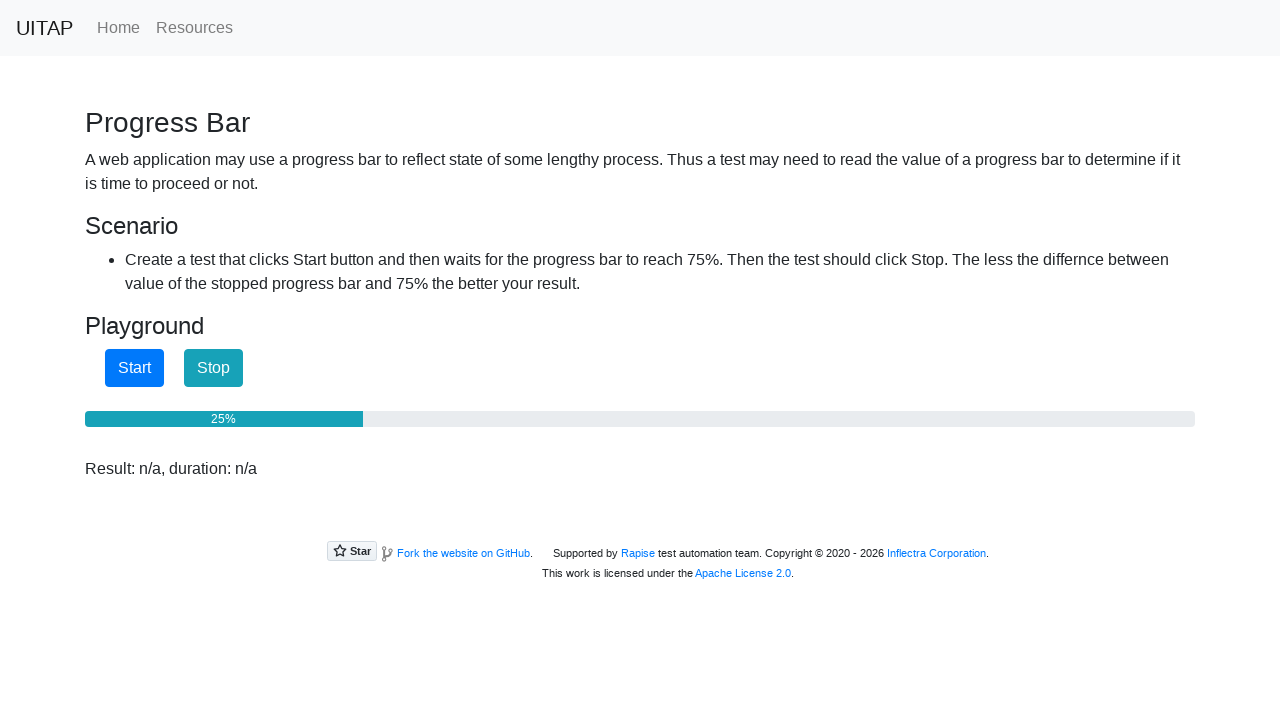

Checked progress bar value: 25%
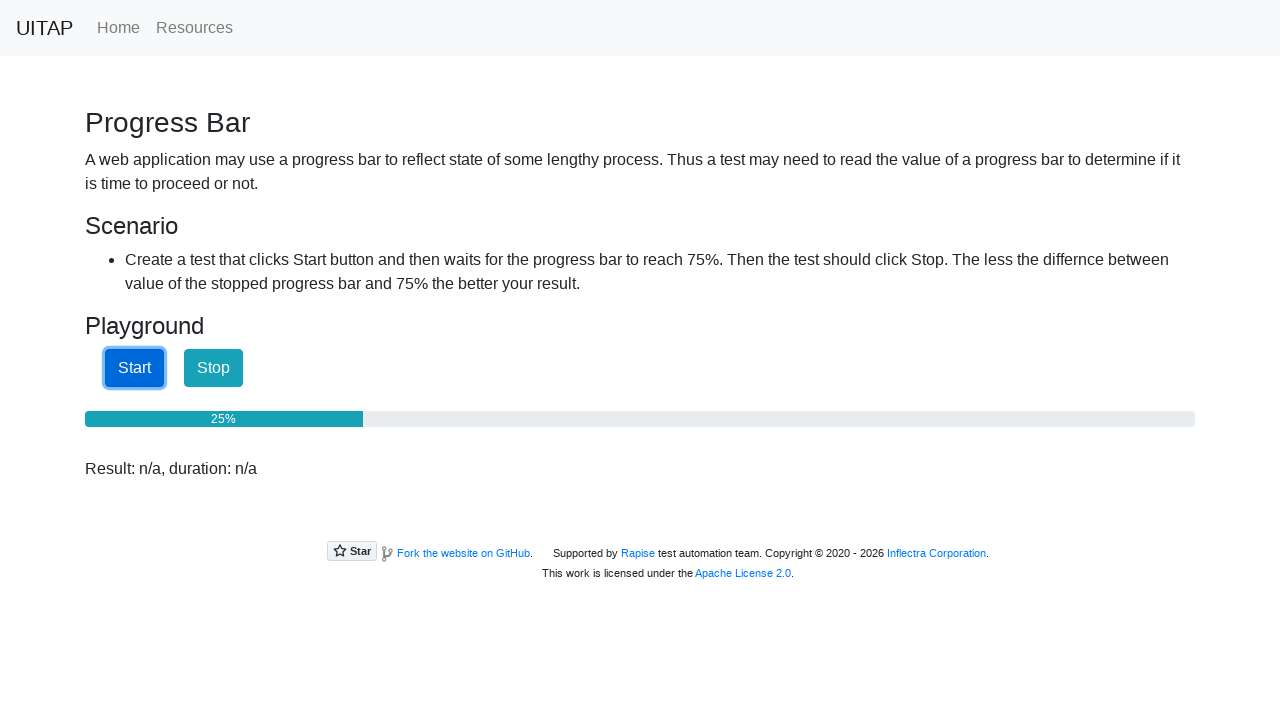

Checked progress bar value: 25%
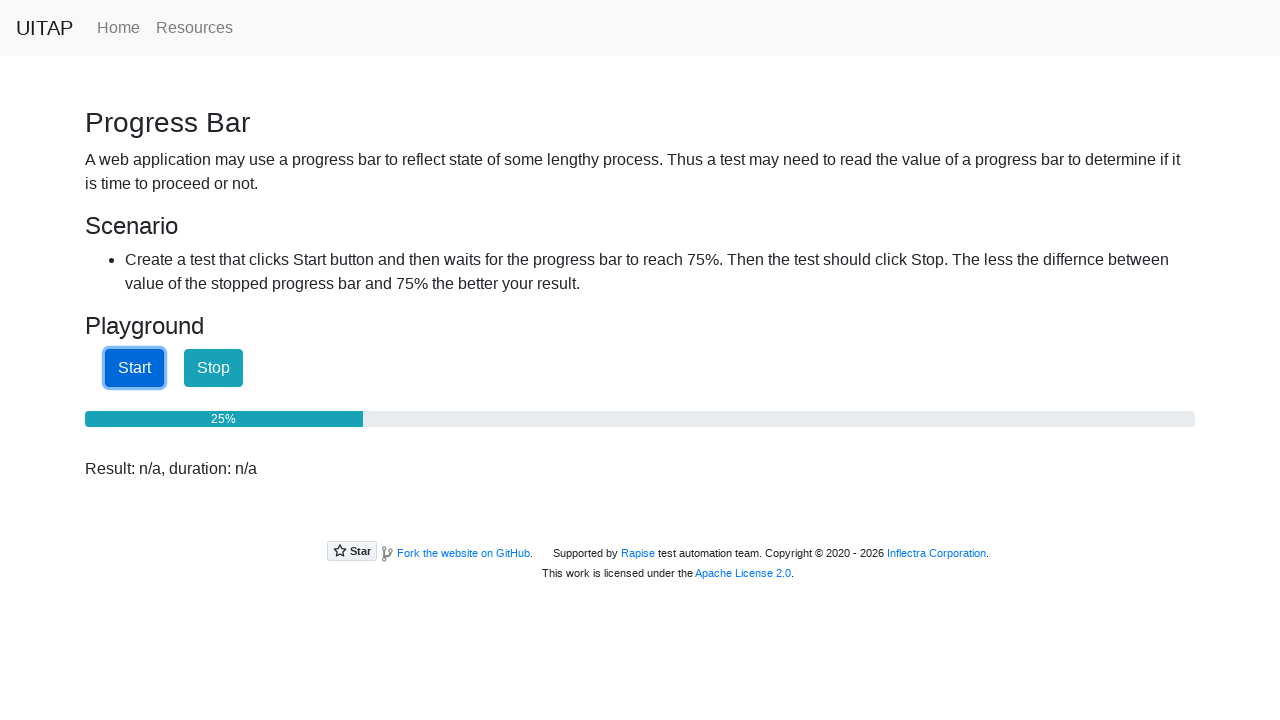

Checked progress bar value: 25%
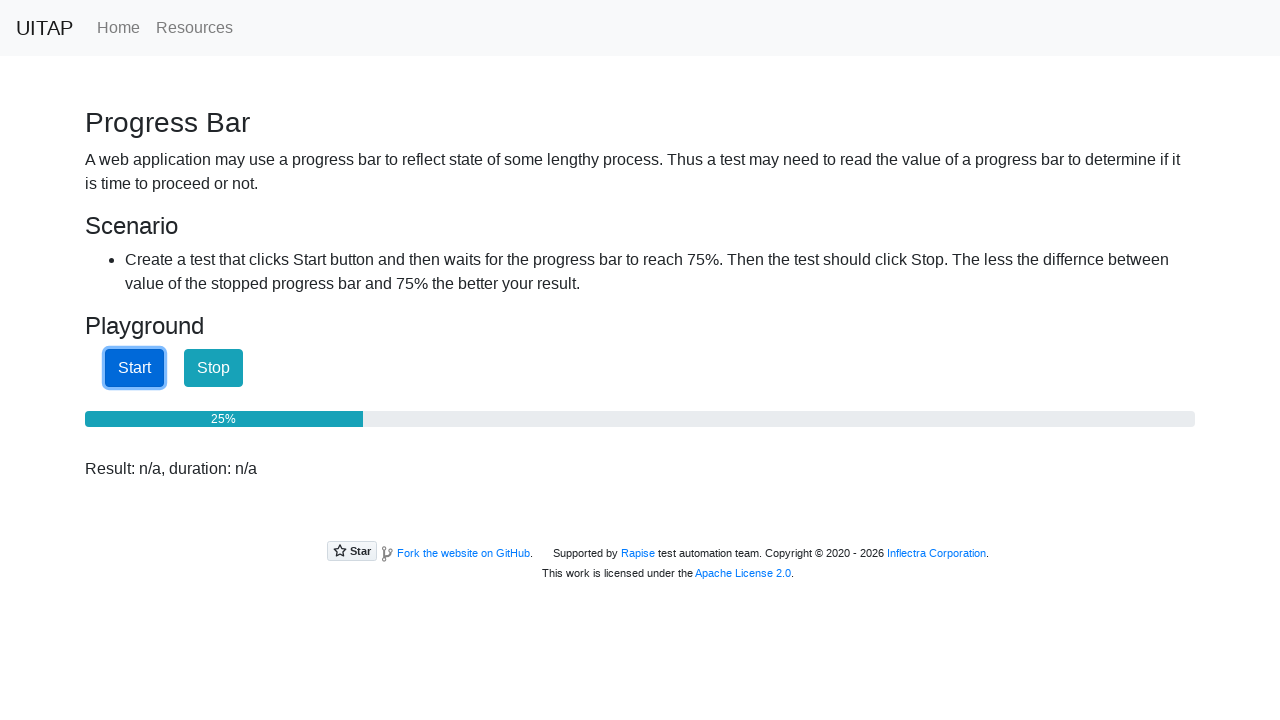

Checked progress bar value: 25%
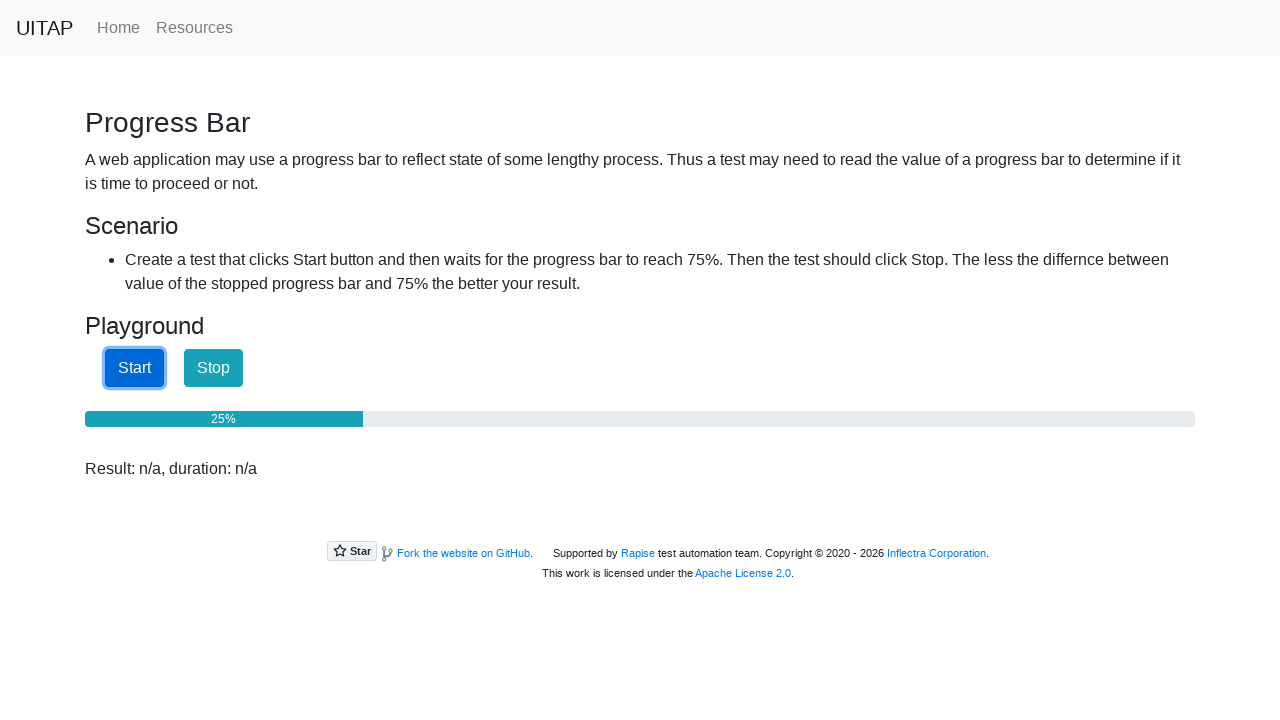

Checked progress bar value: 25%
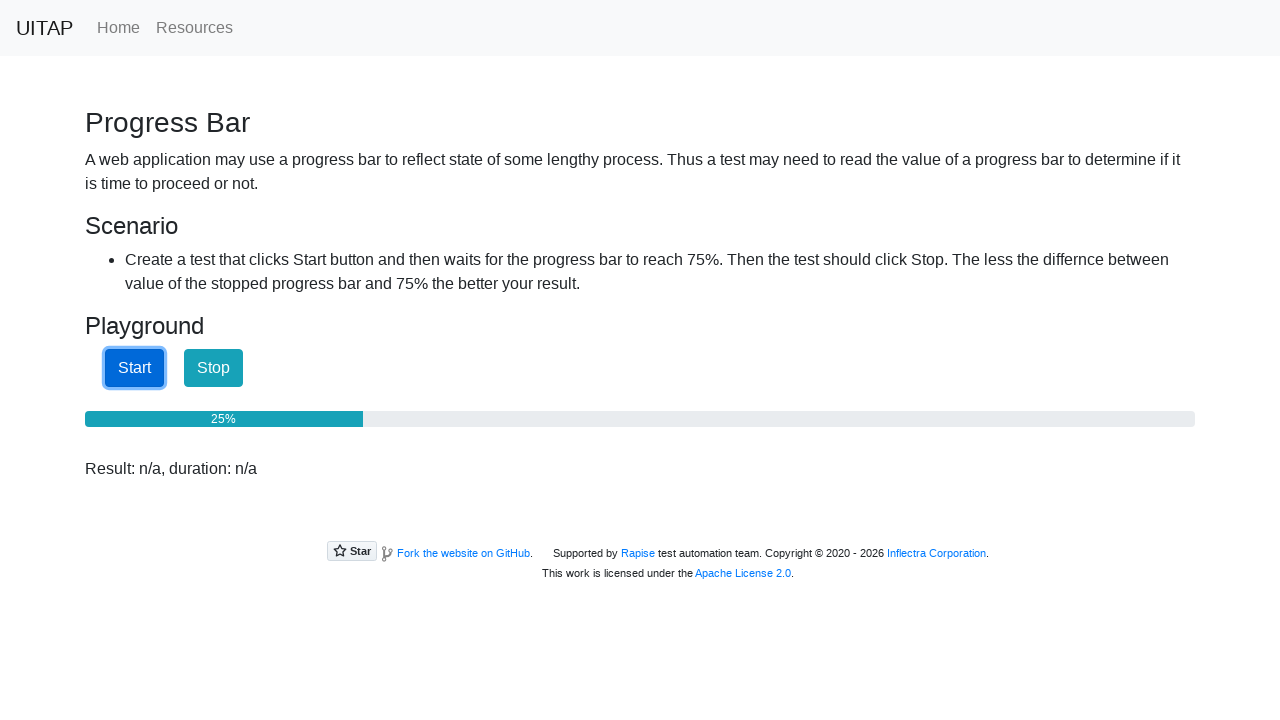

Checked progress bar value: 25%
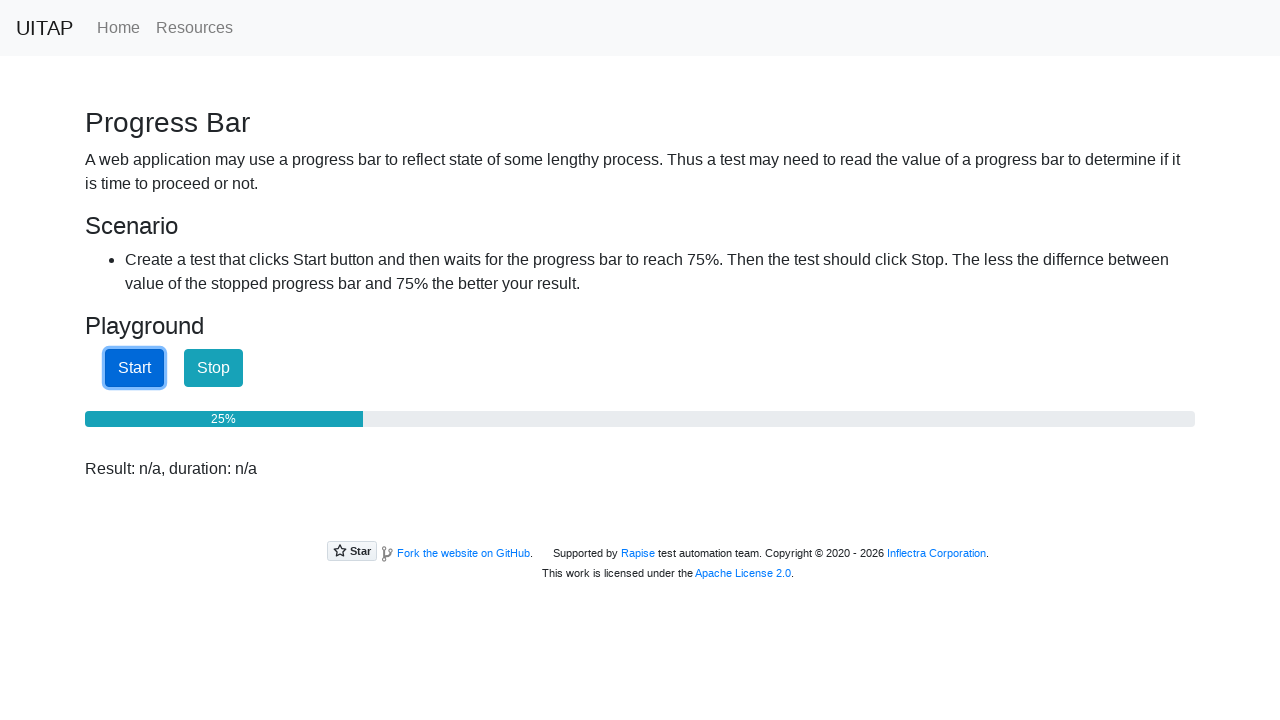

Checked progress bar value: 25%
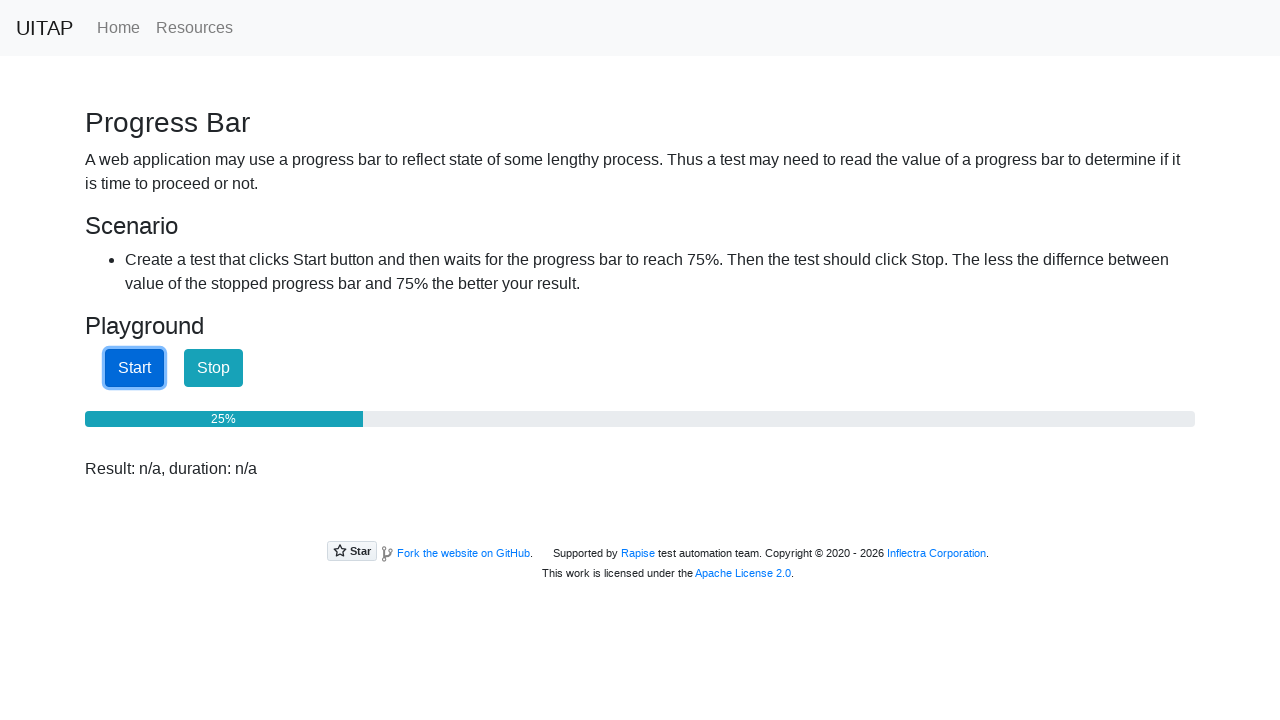

Checked progress bar value: 25%
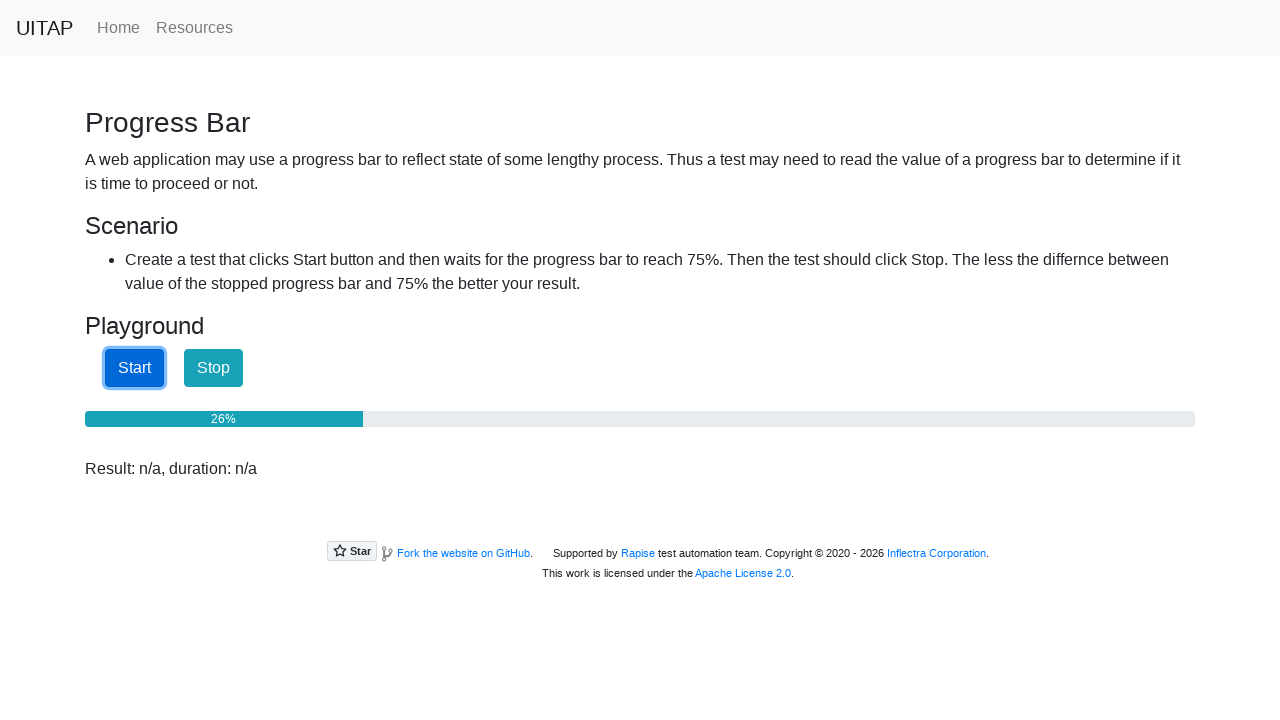

Checked progress bar value: 27%
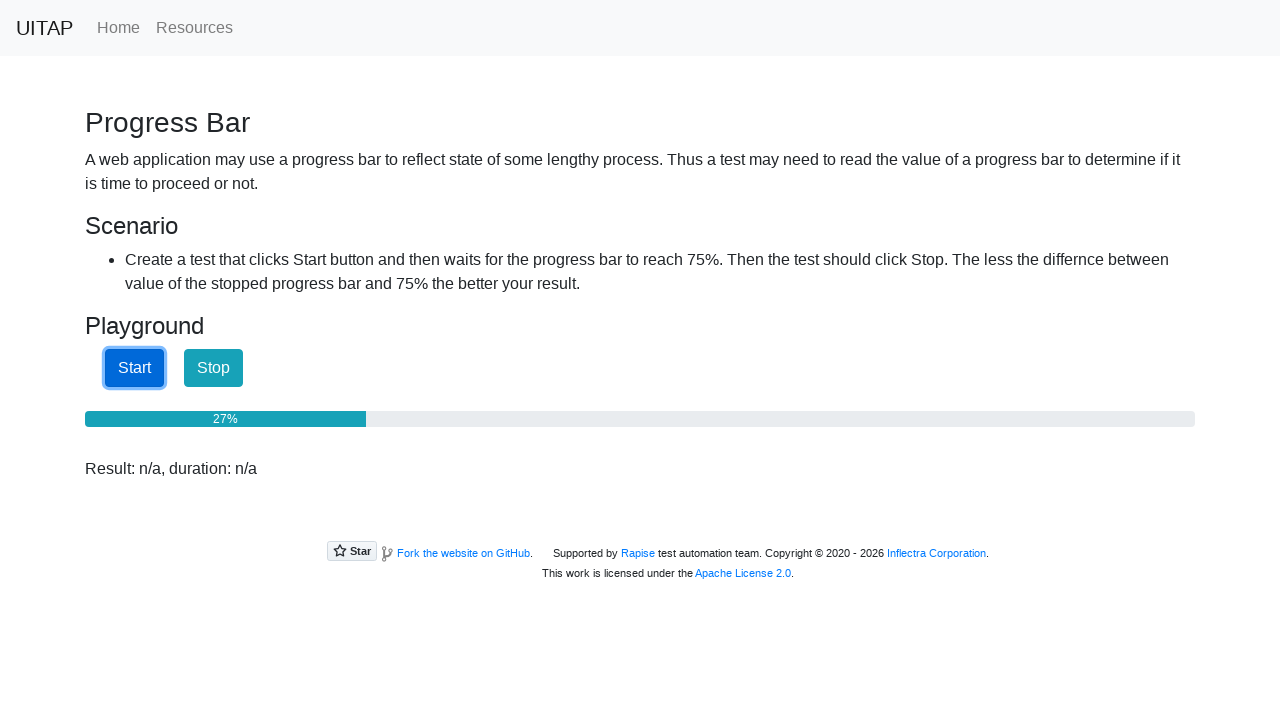

Checked progress bar value: 29%
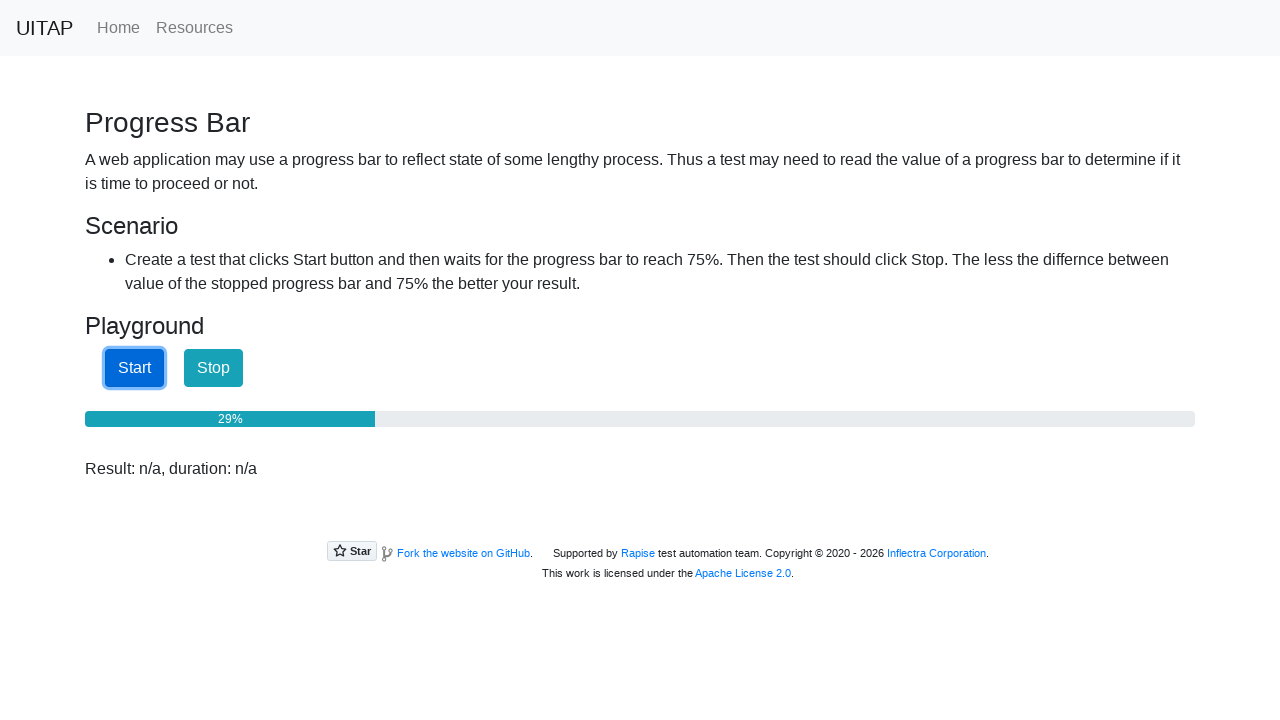

Checked progress bar value: 30%
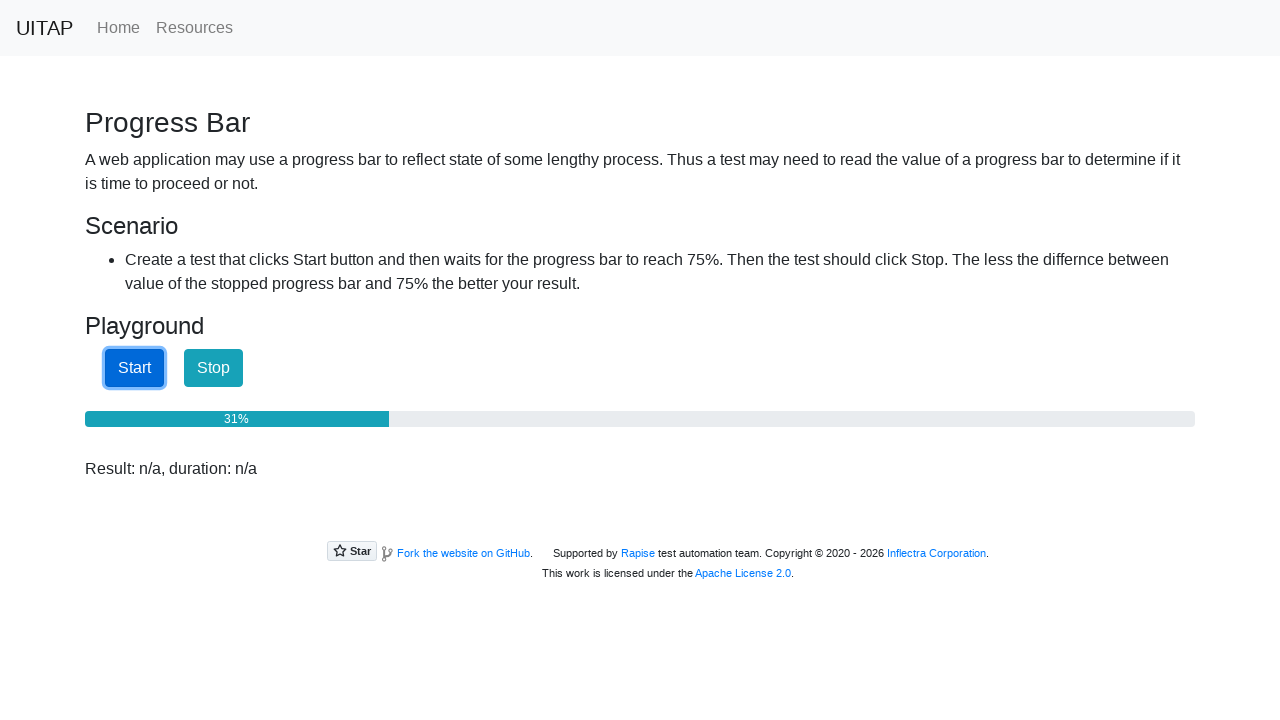

Checked progress bar value: 32%
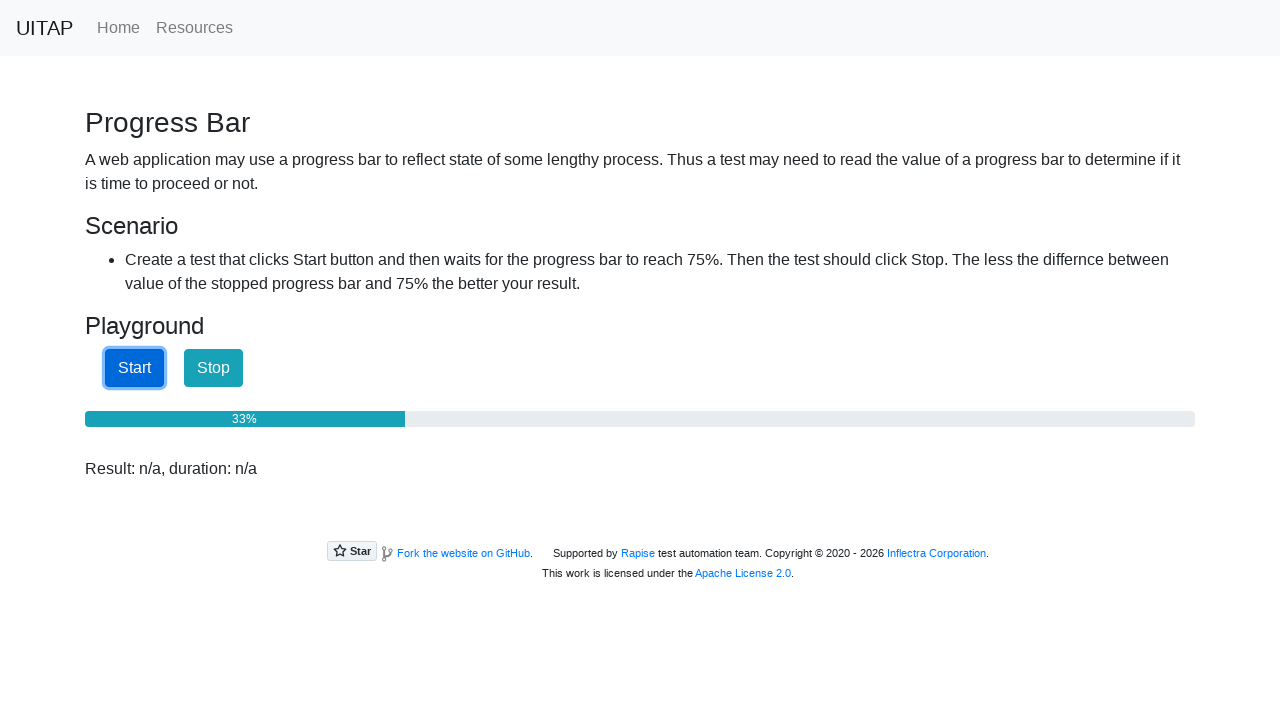

Checked progress bar value: 34%
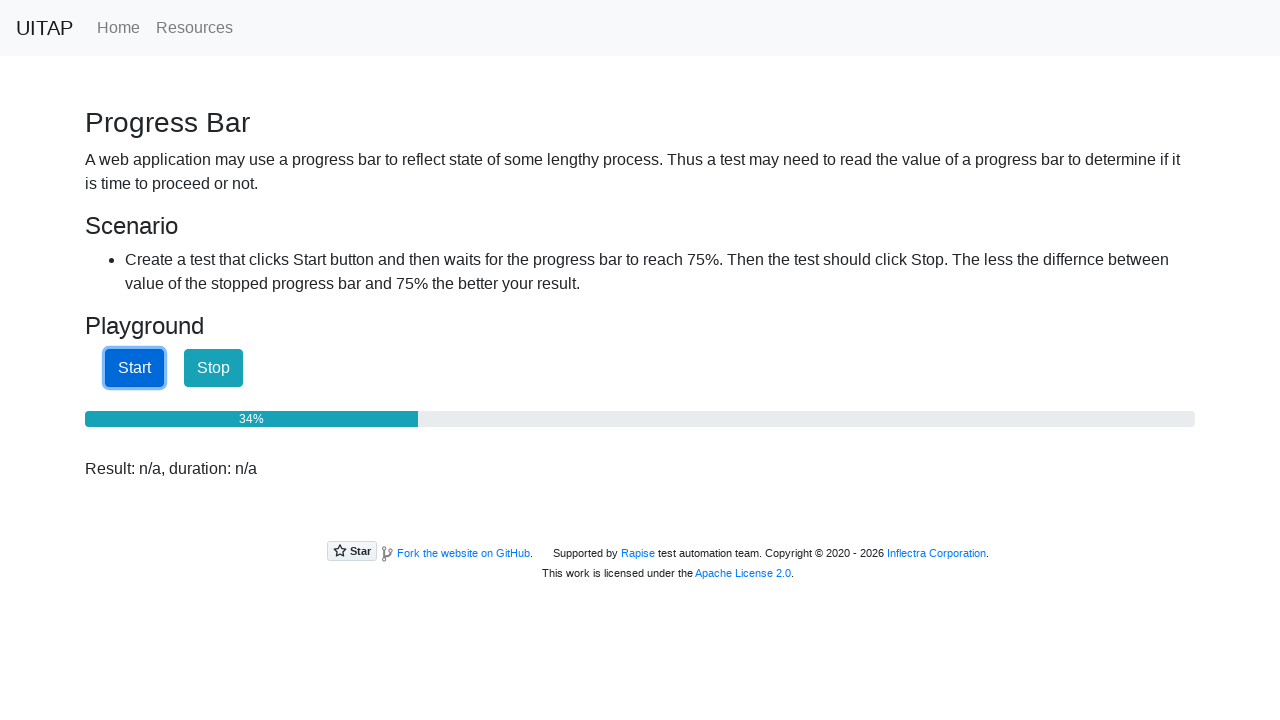

Checked progress bar value: 35%
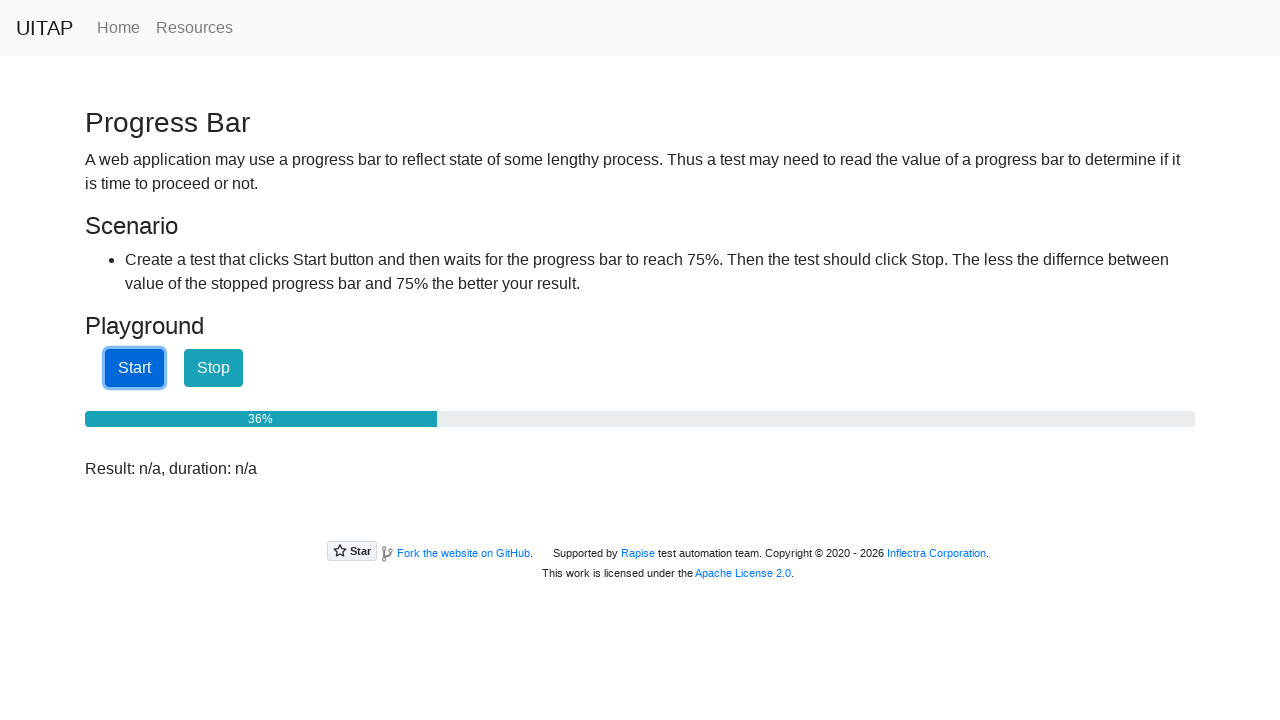

Checked progress bar value: 37%
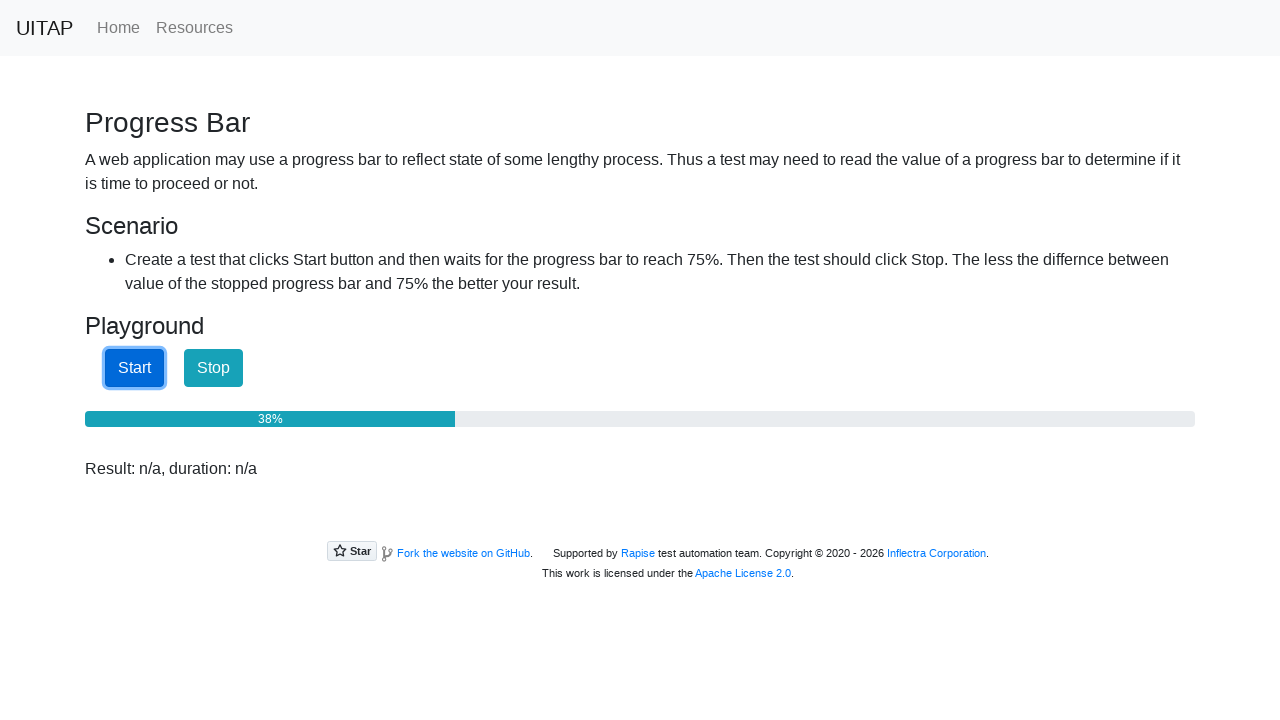

Checked progress bar value: 39%
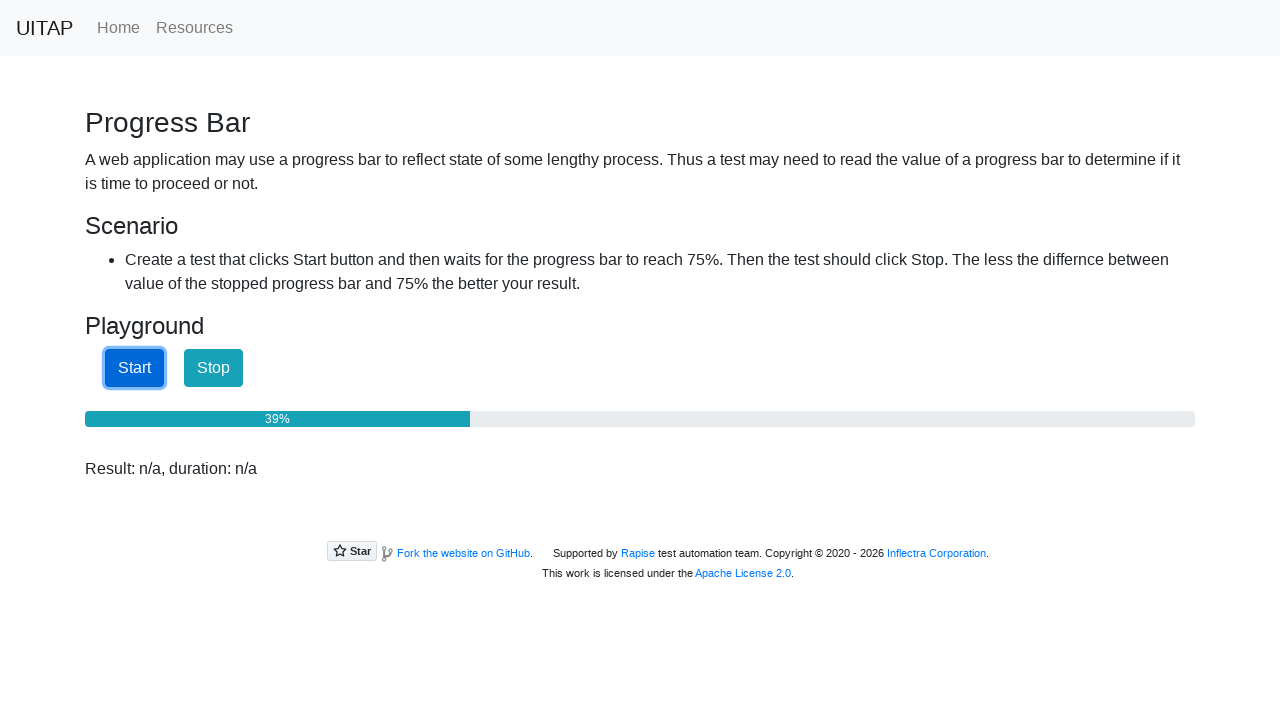

Checked progress bar value: 40%
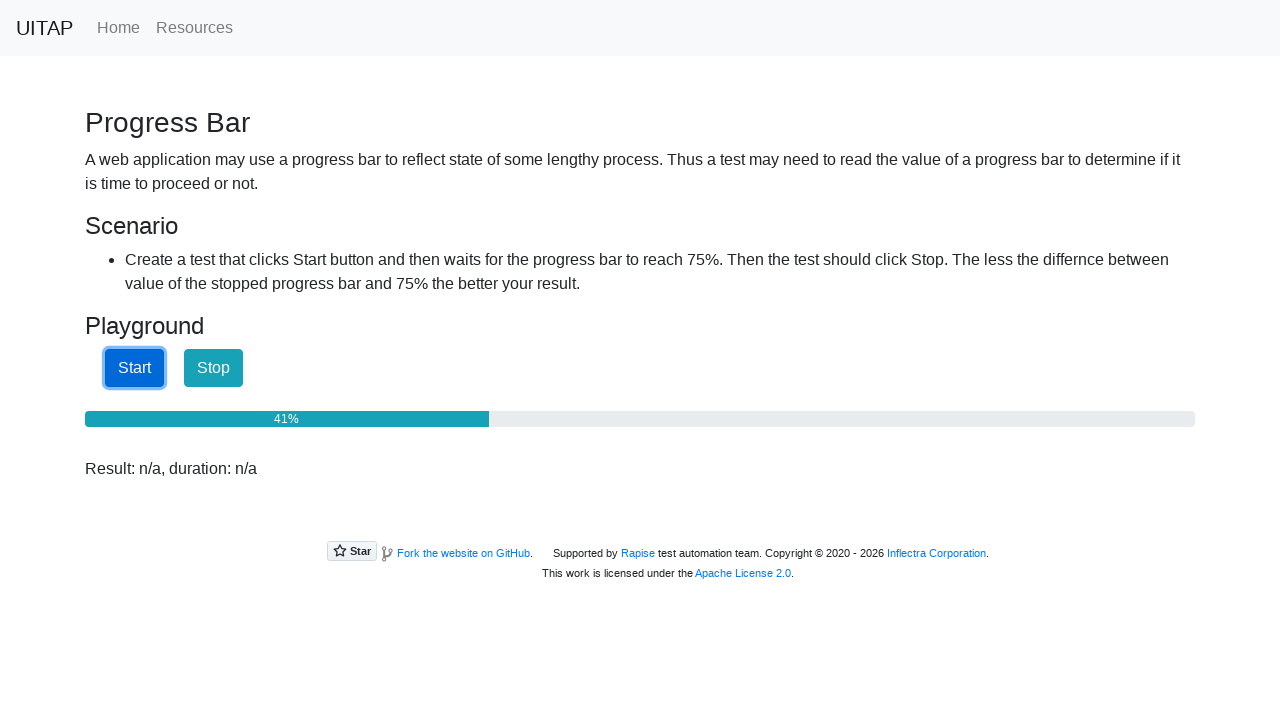

Clicked Stop button to halt progress at (214, 368) on internal:role=button[name="Stop"i]
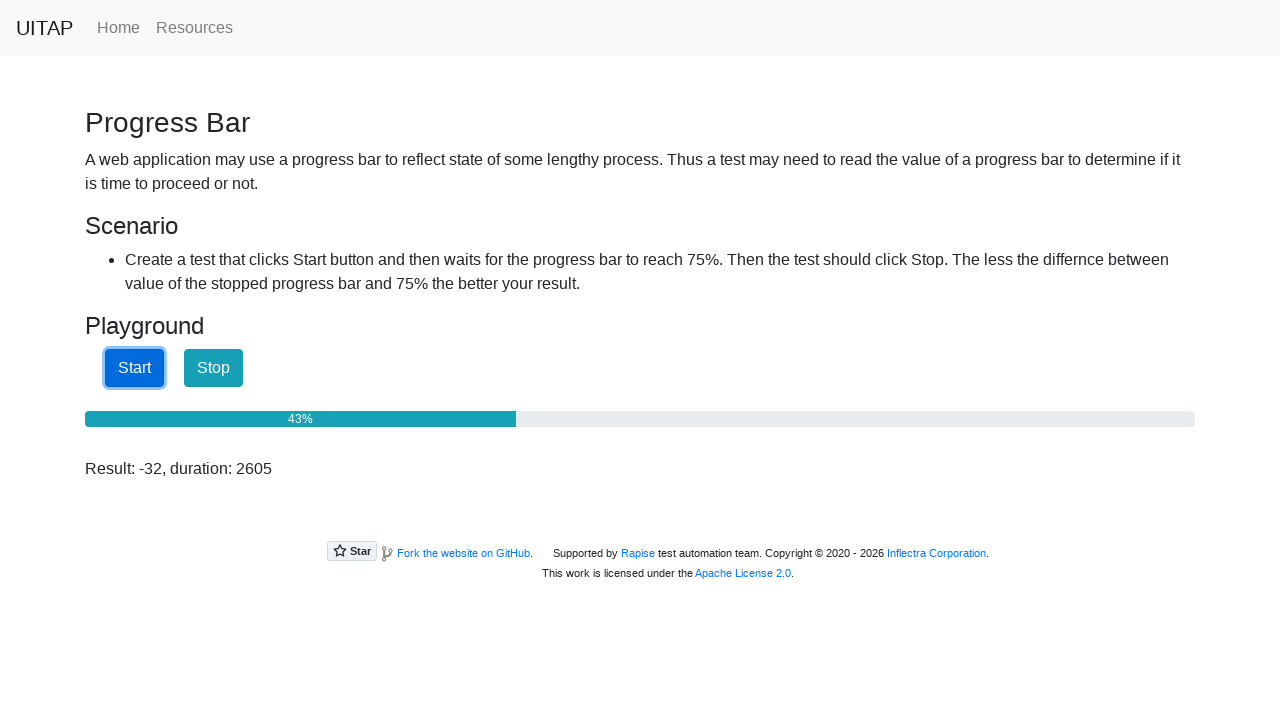

Verified progress bar reached at least 40% (final value: 40%)
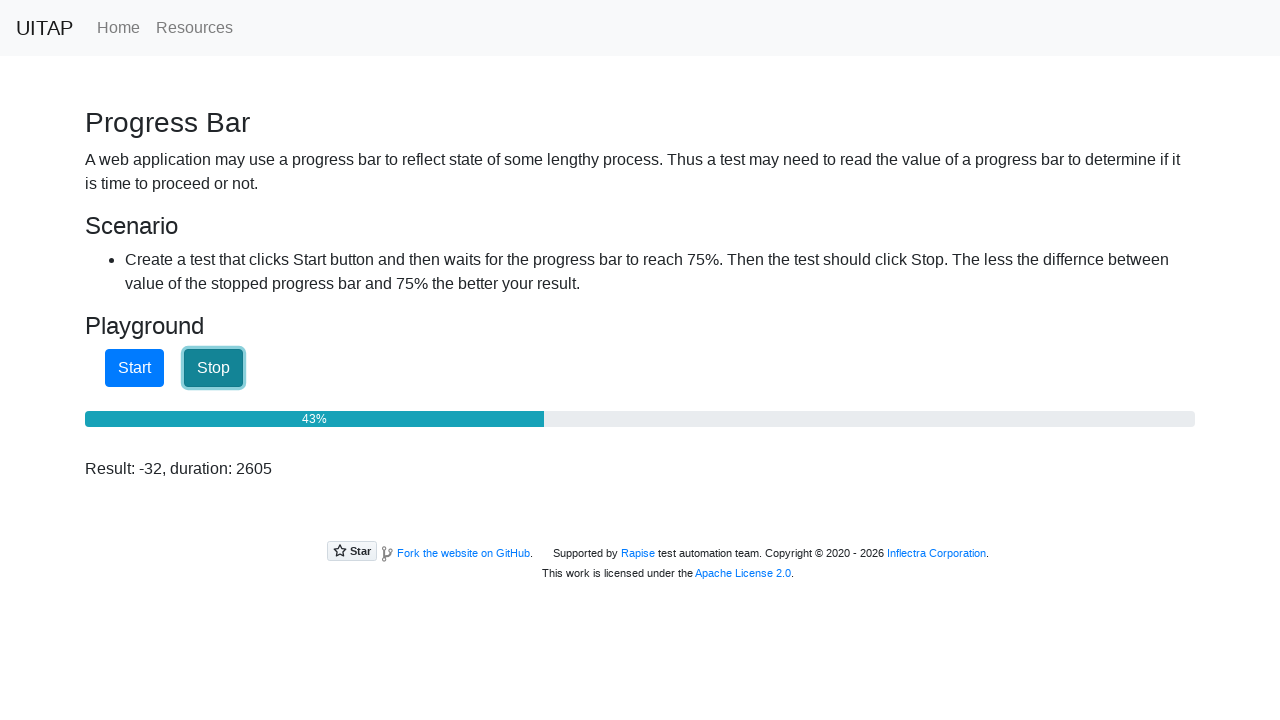

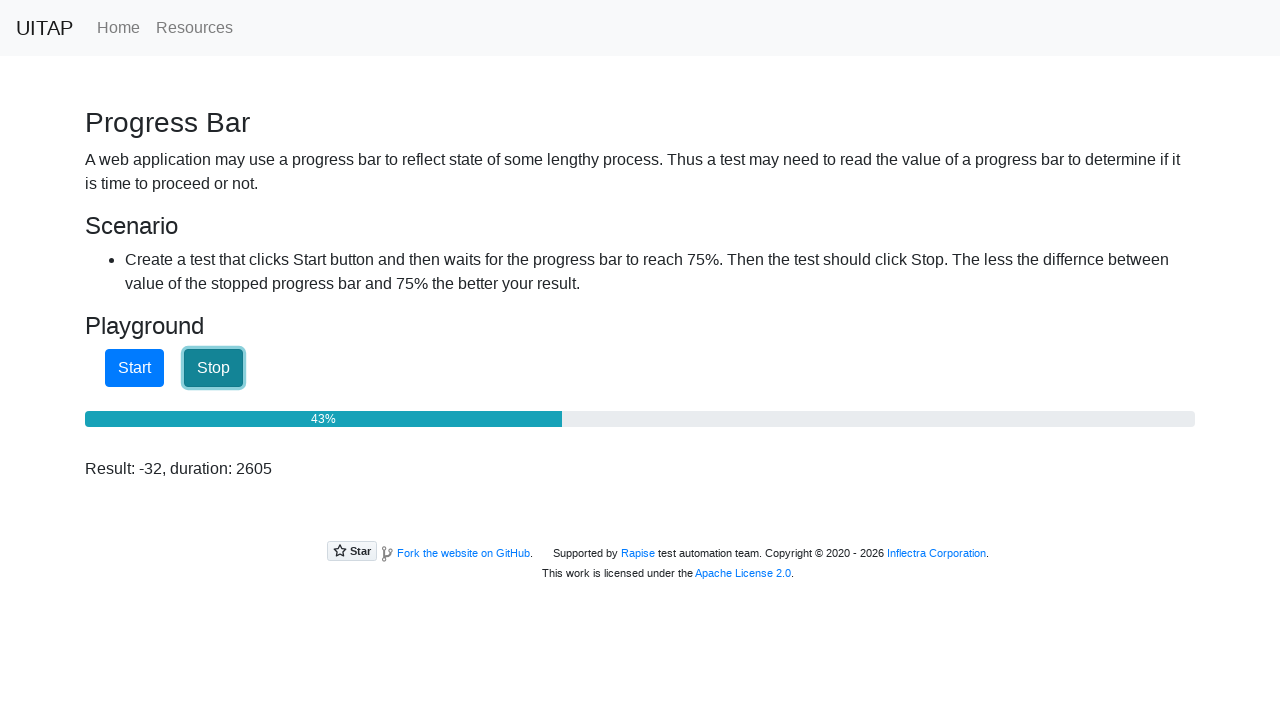